Navigates to demoqa.com homepage and verifies that all main category cards (Elements, Forms, Alerts/Frame/Windows, Widgets, Interactions) are displayed with correct text labels.

Starting URL: https://demoqa.com/

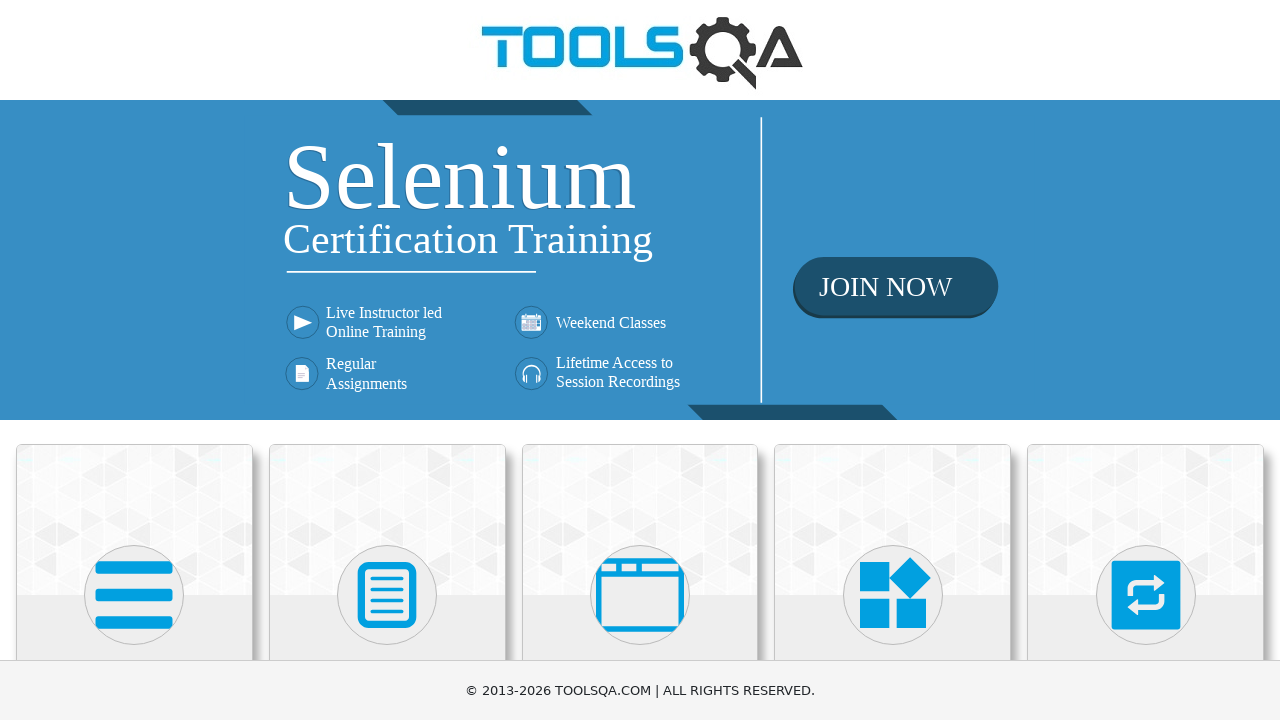

Navigated to demoqa.com homepage
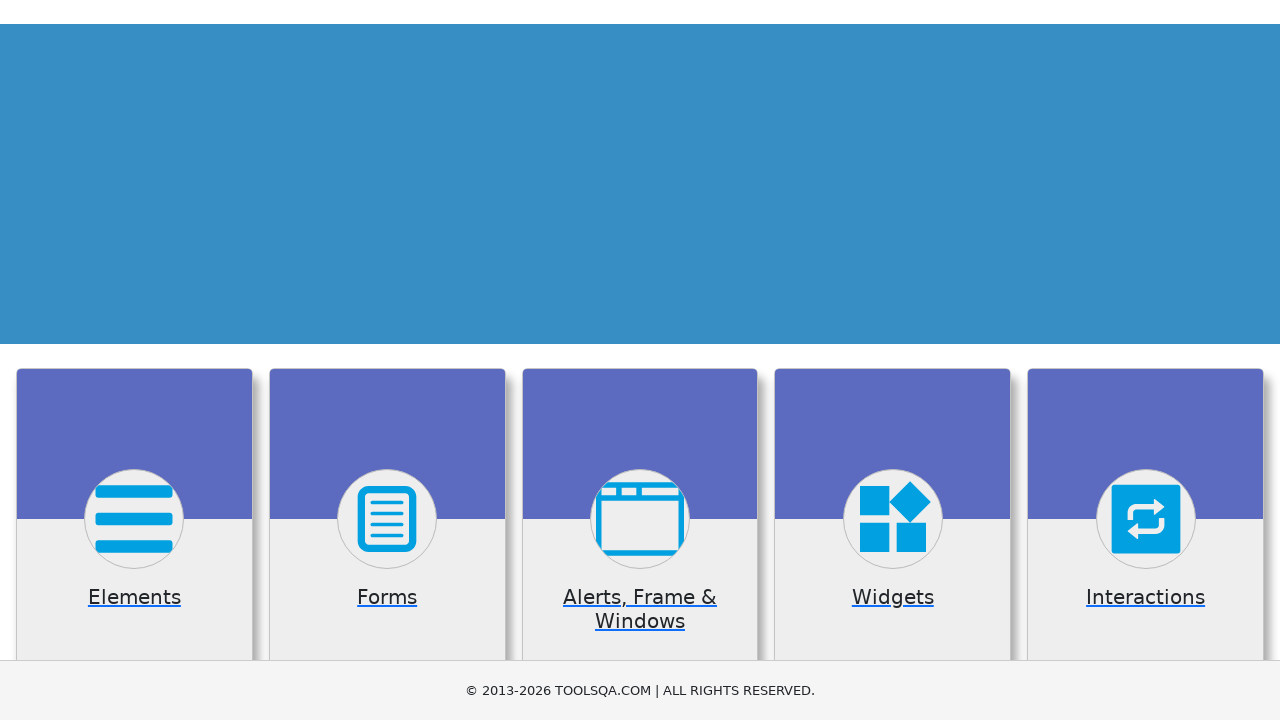

Retrieved 'Elements' card text content
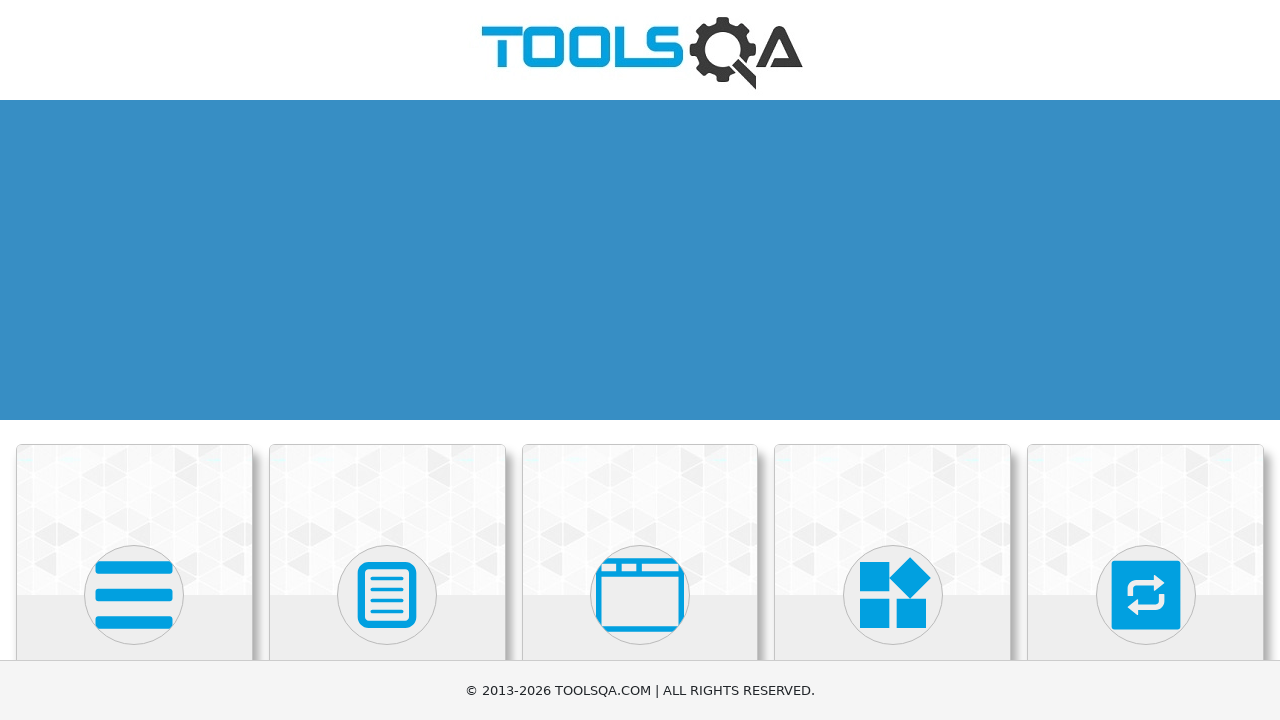

Verified 'Elements' card text matches expected value
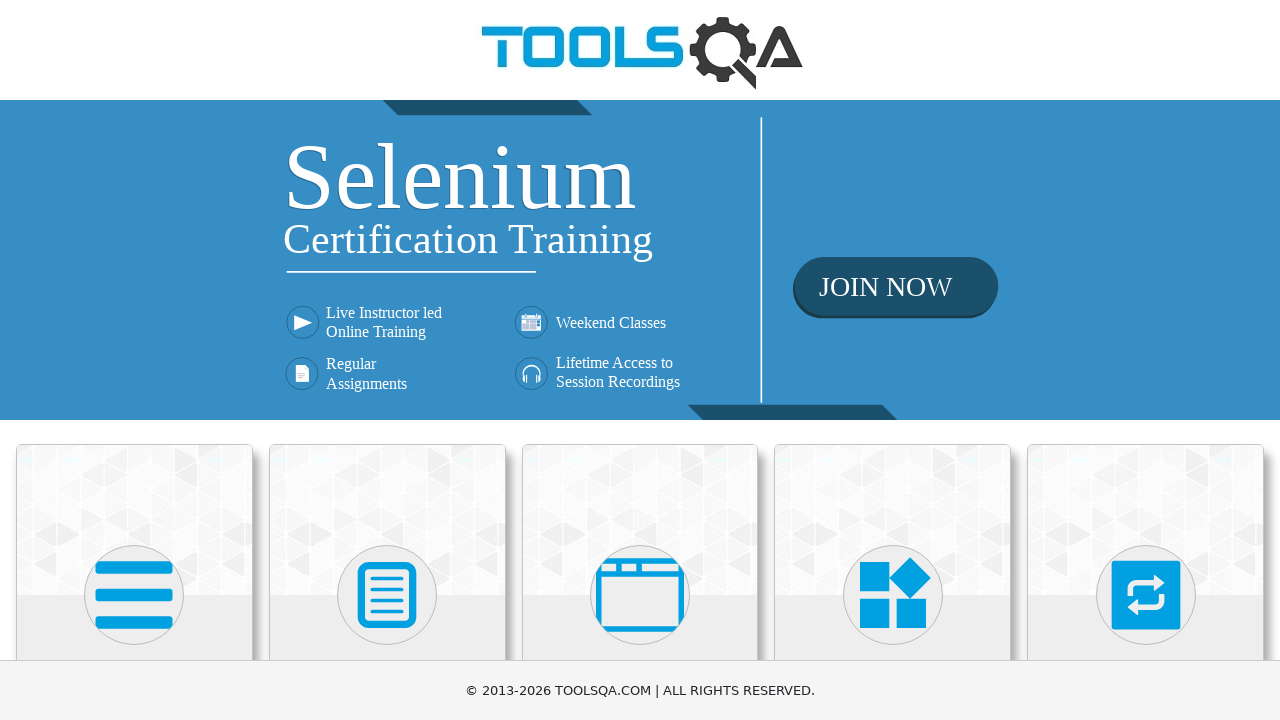

Retrieved 'Forms' card text content
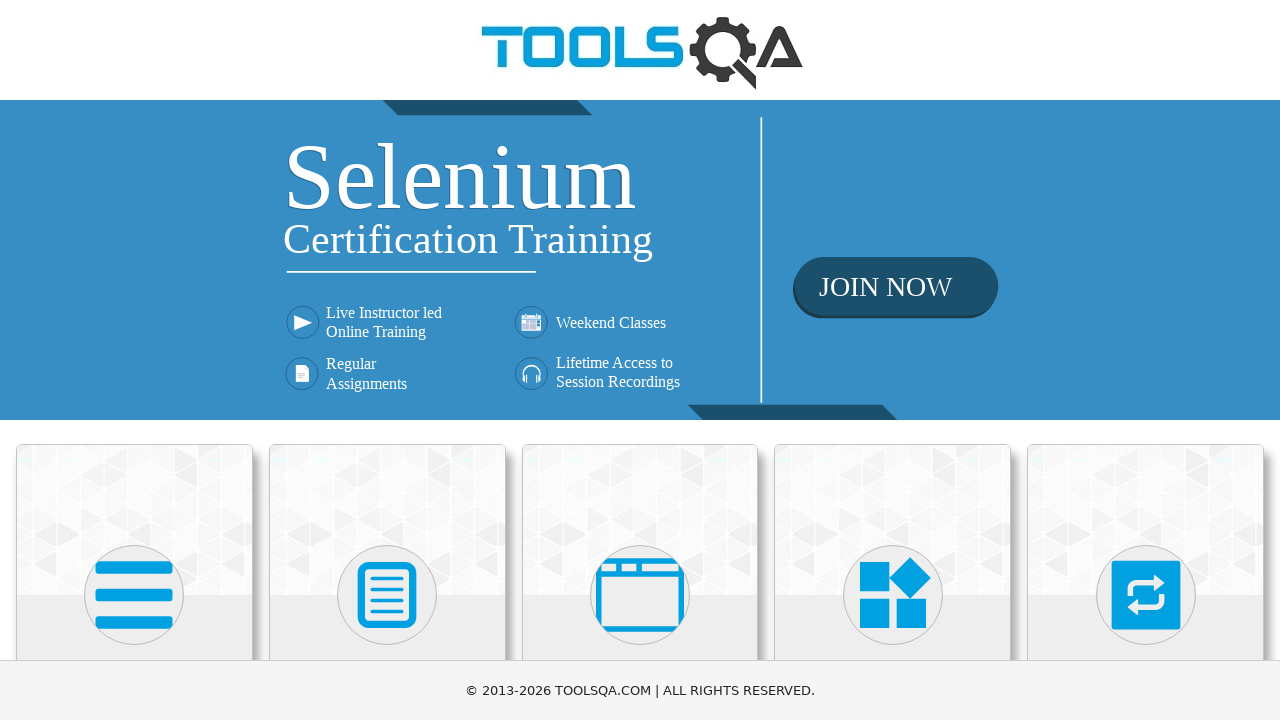

Verified 'Forms' card text matches expected value
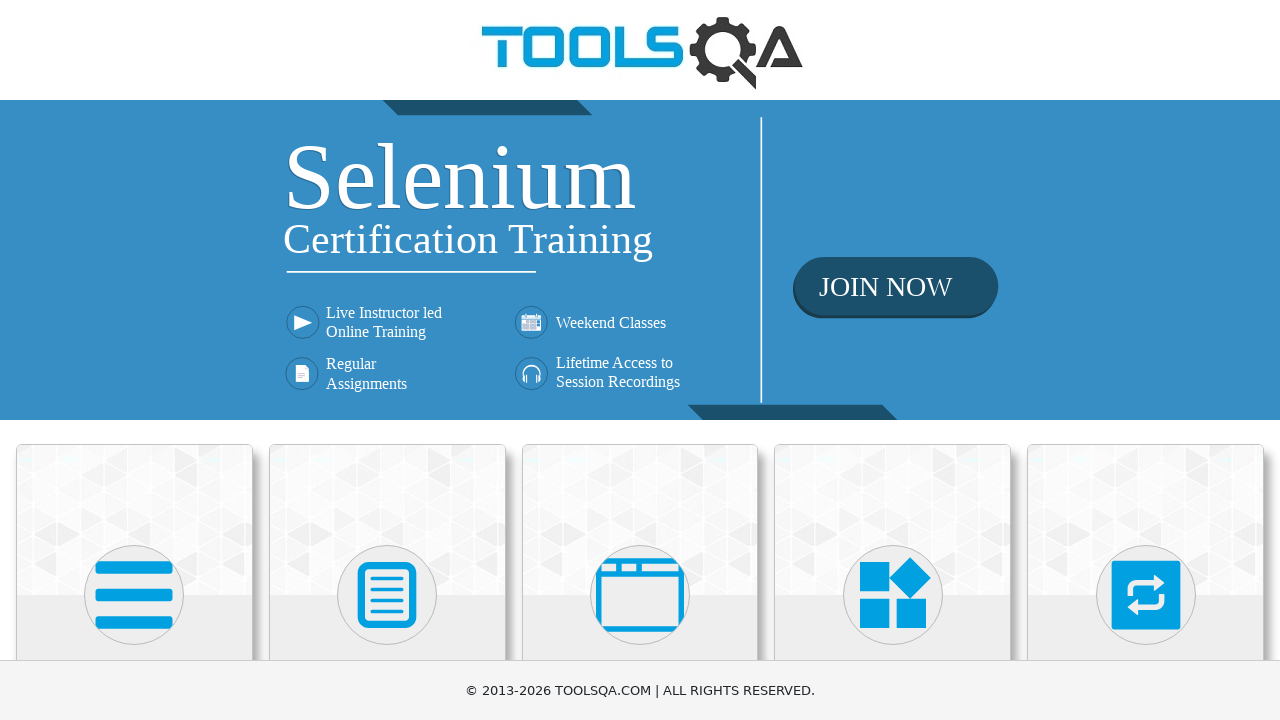

Retrieved 'Alerts, Frame & Windows' card text content
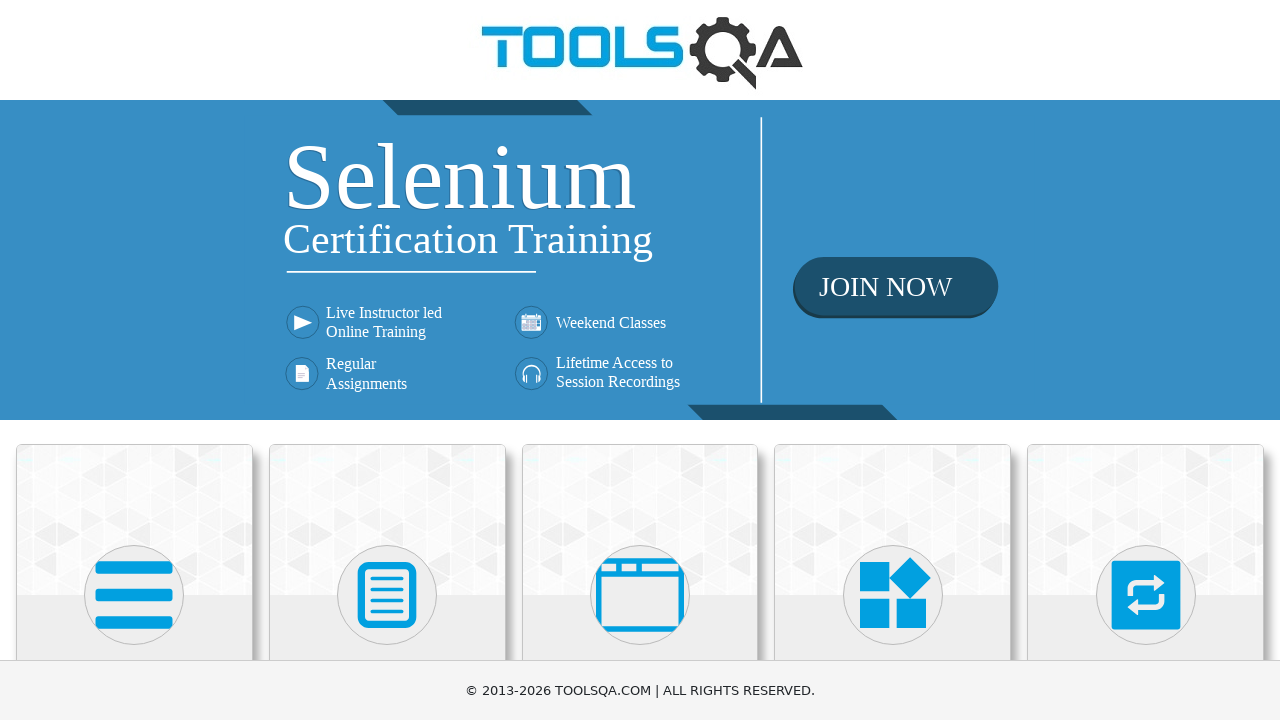

Verified 'Alerts, Frame & Windows' card text matches expected value
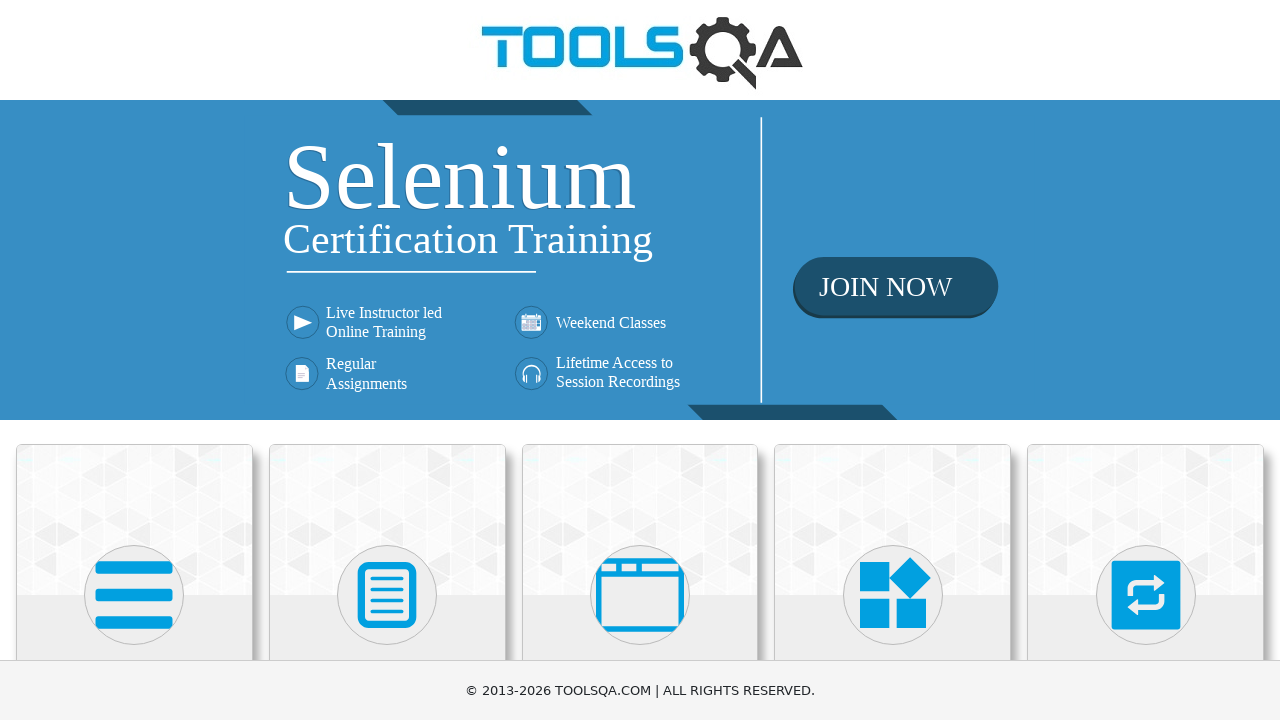

Retrieved 'Widgets' card text content
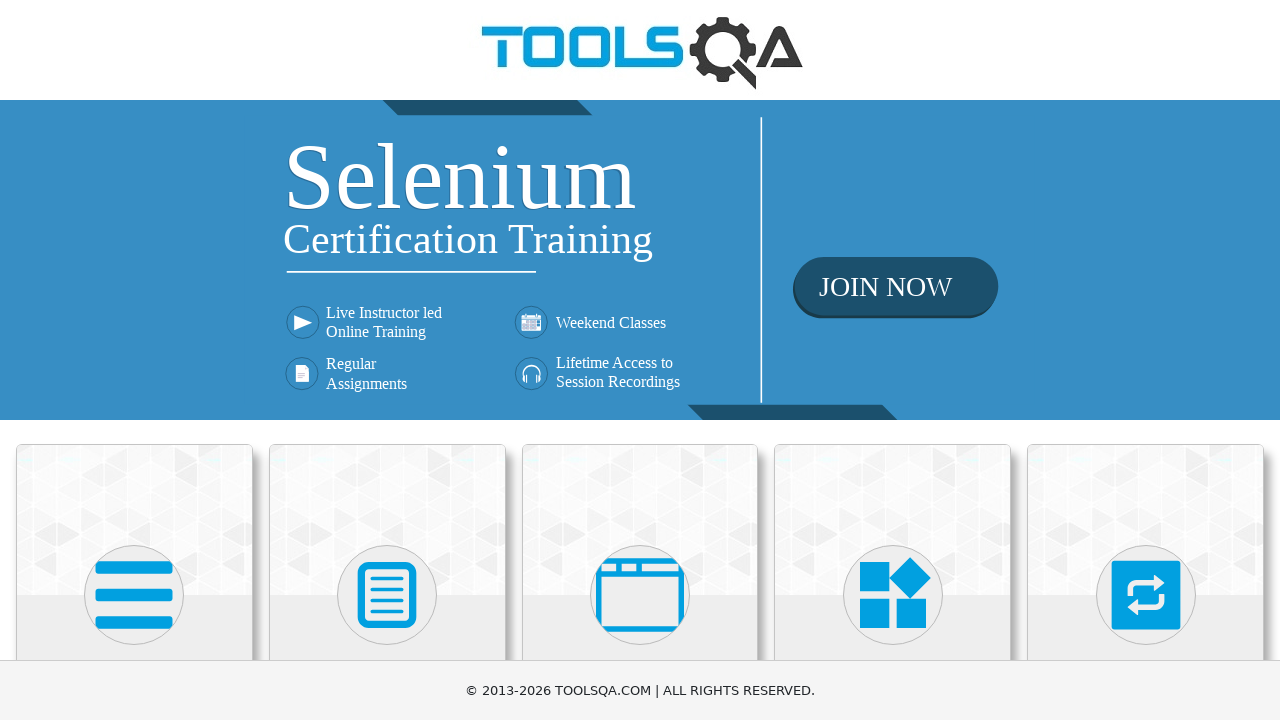

Verified 'Widgets' card text matches expected value
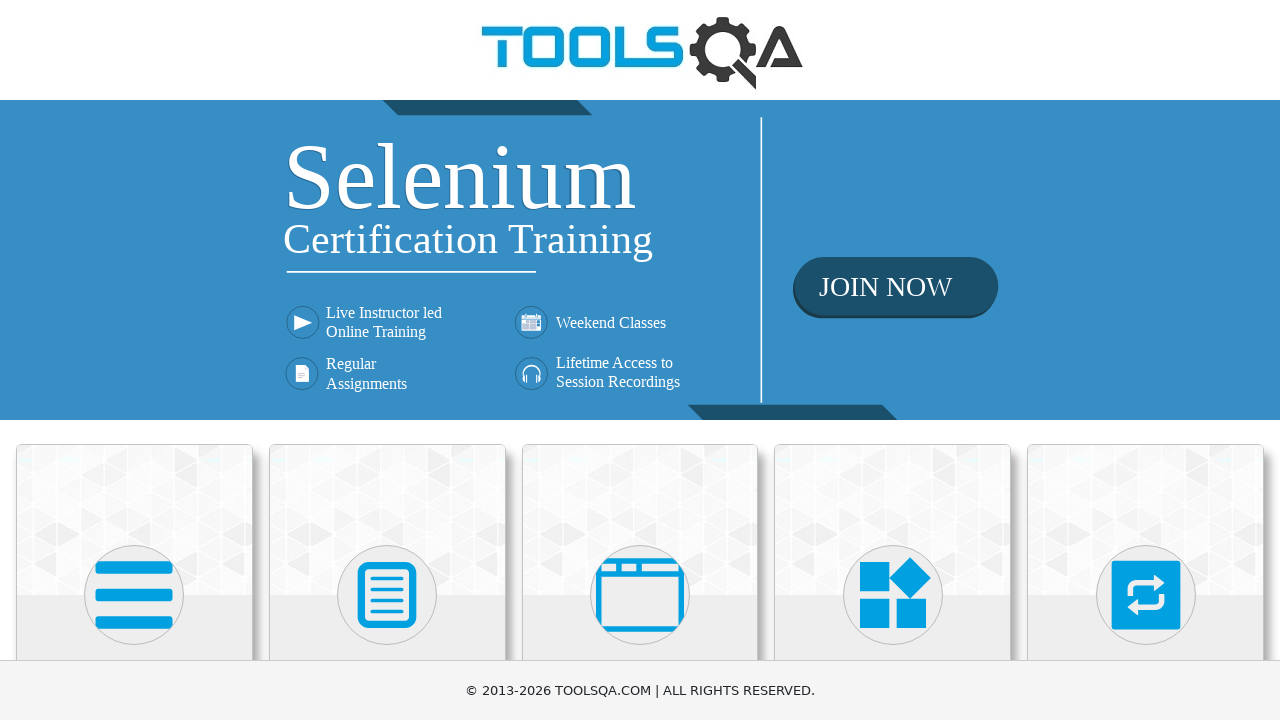

Retrieved 'Interactions' card text content
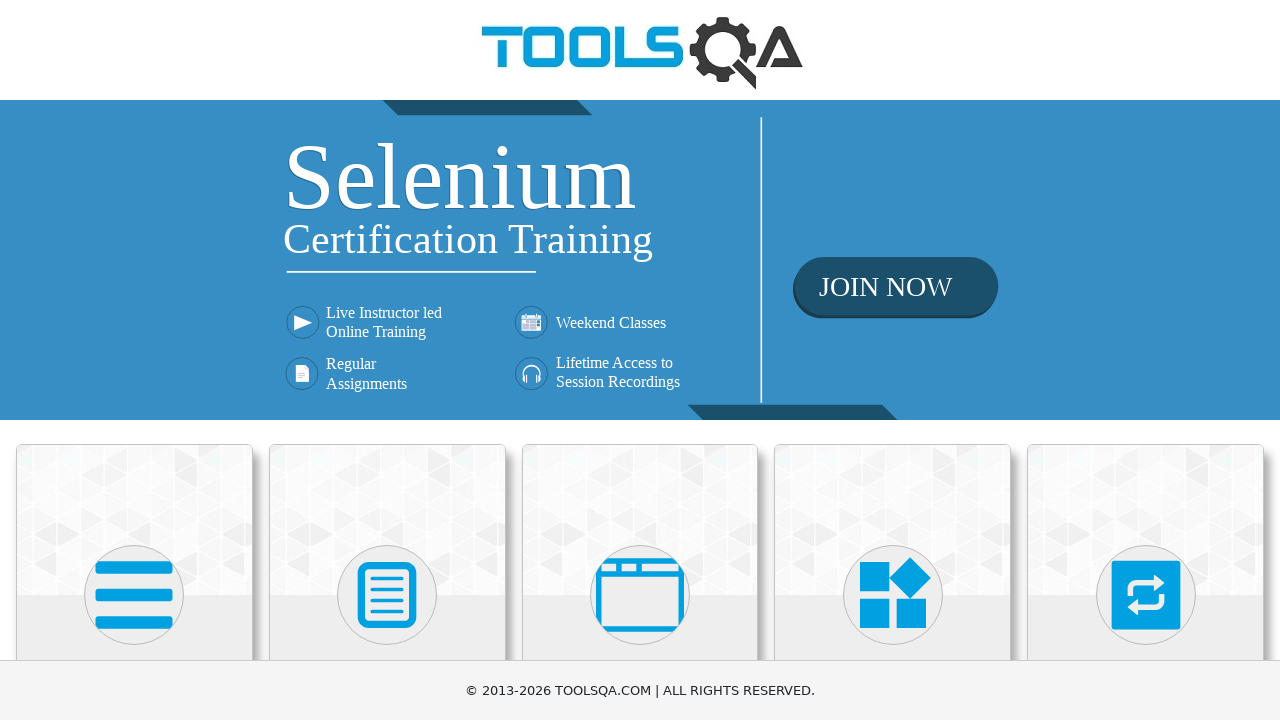

Verified 'Interactions' card text matches expected value
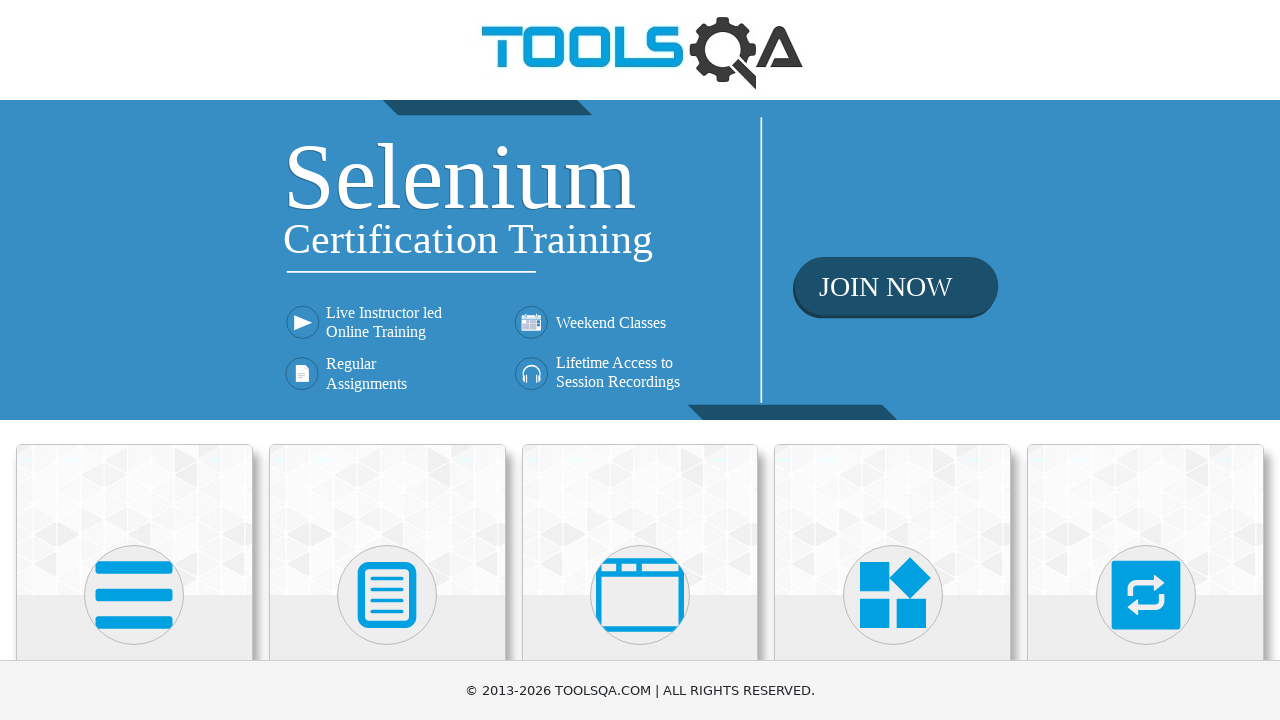

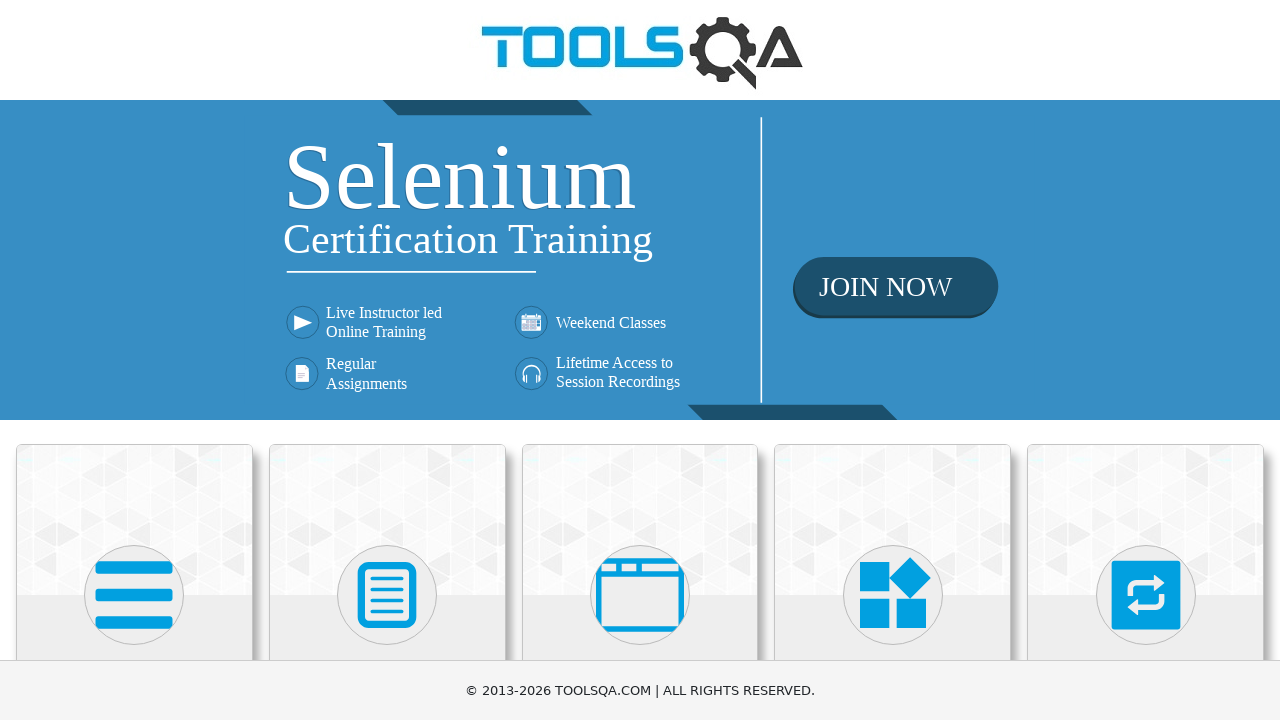